Tests a registration form by filling all required input fields and submitting, then verifies successful registration message

Starting URL: http://suninjuly.github.io/registration2.html

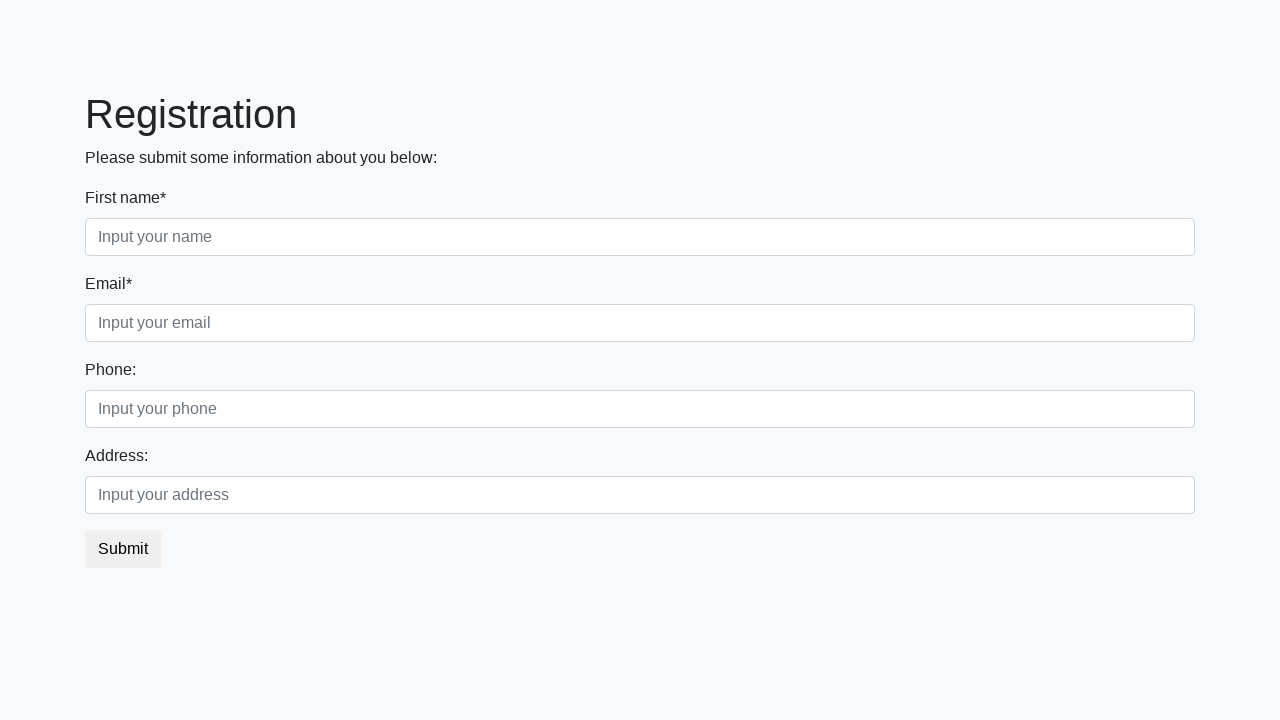

Filled required input field 1 of 2 with 'Test Response' on input[required] >> nth=0
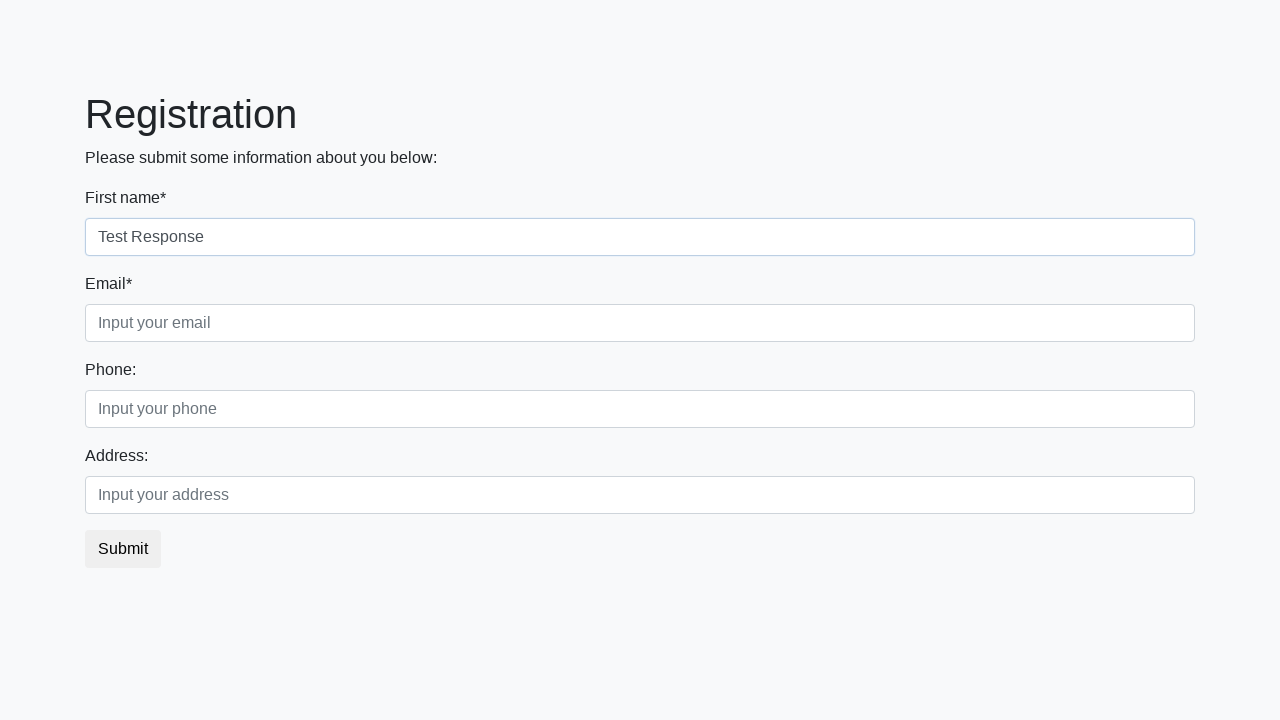

Filled required input field 2 of 2 with 'Test Response' on input[required] >> nth=1
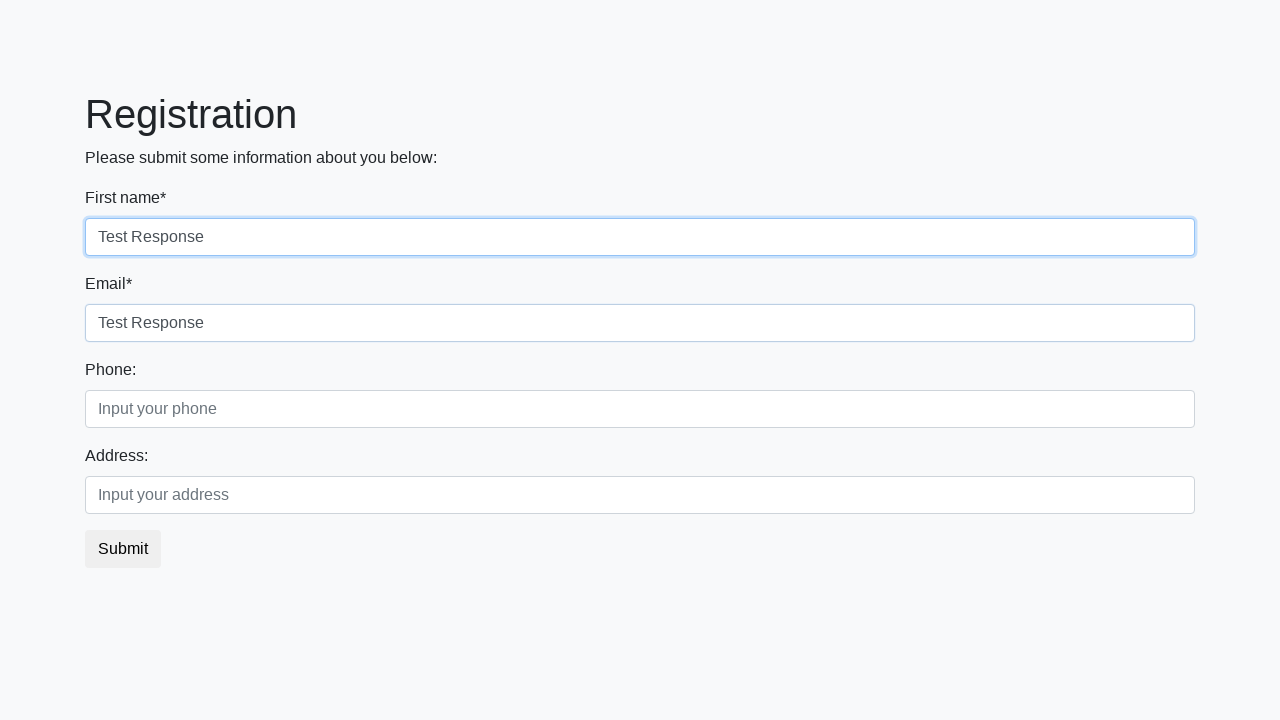

Clicked submit button to submit registration form at (123, 549) on button.btn
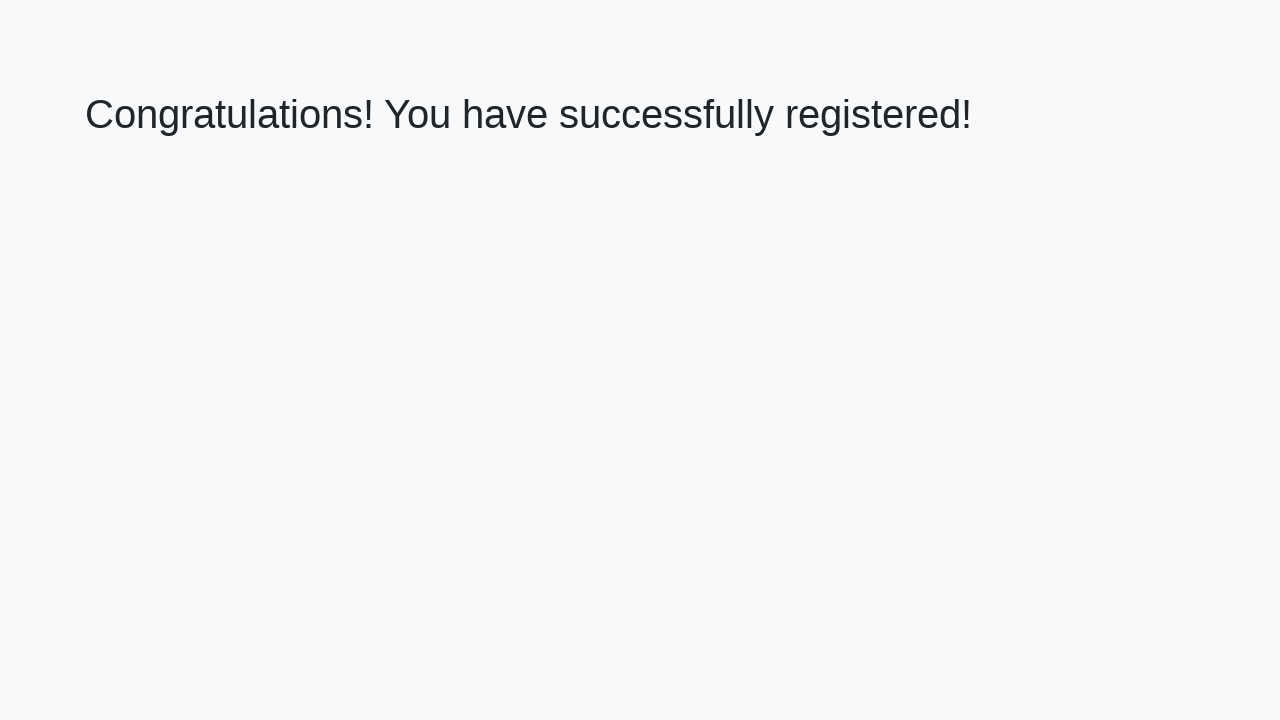

Success message appeared - registration completed
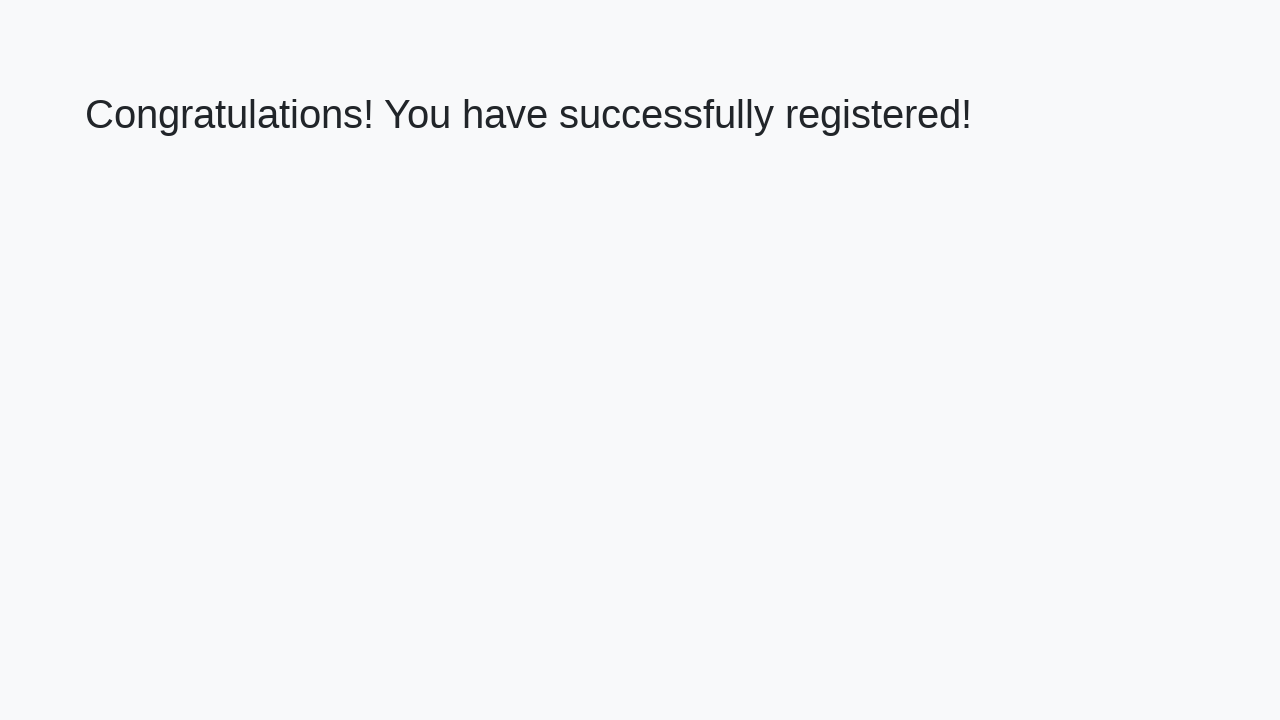

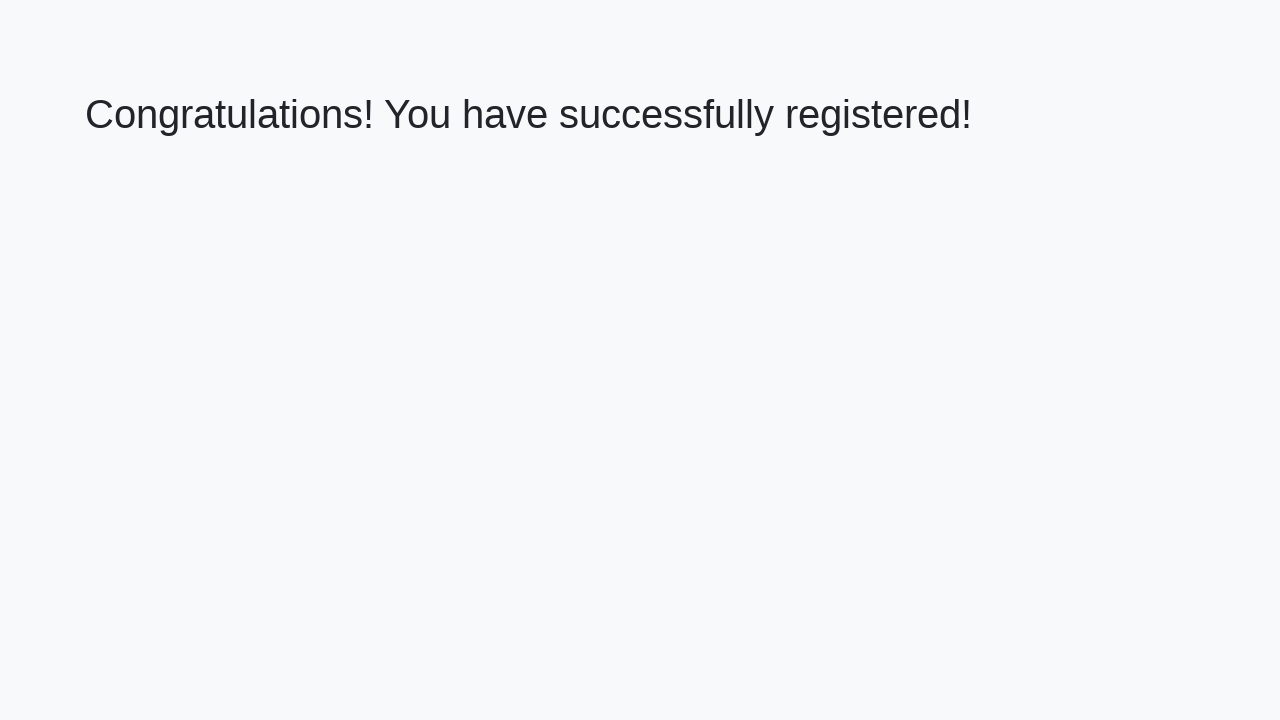